Tests sorting the Due column in descending order by clicking the column header twice and verifying the values are sorted from highest to lowest

Starting URL: http://the-internet.herokuapp.com/tables

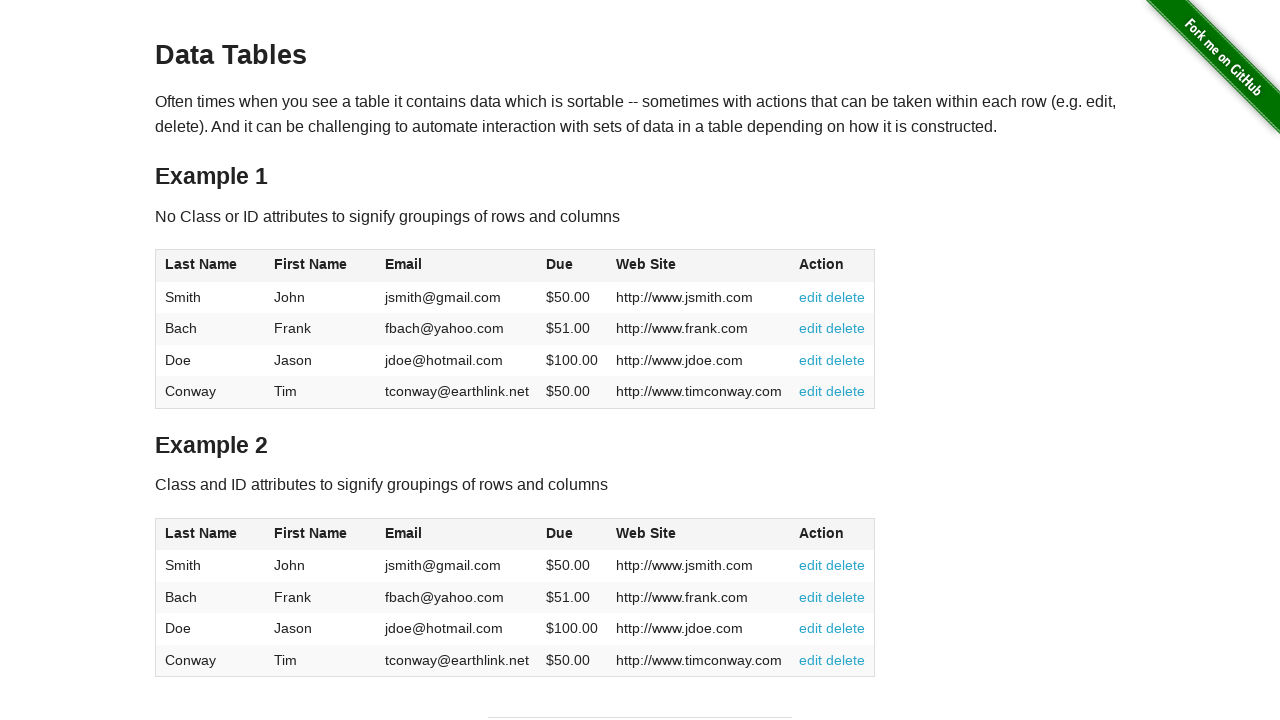

Clicked Due column header first time at (572, 266) on #table1 thead tr th:nth-of-type(4)
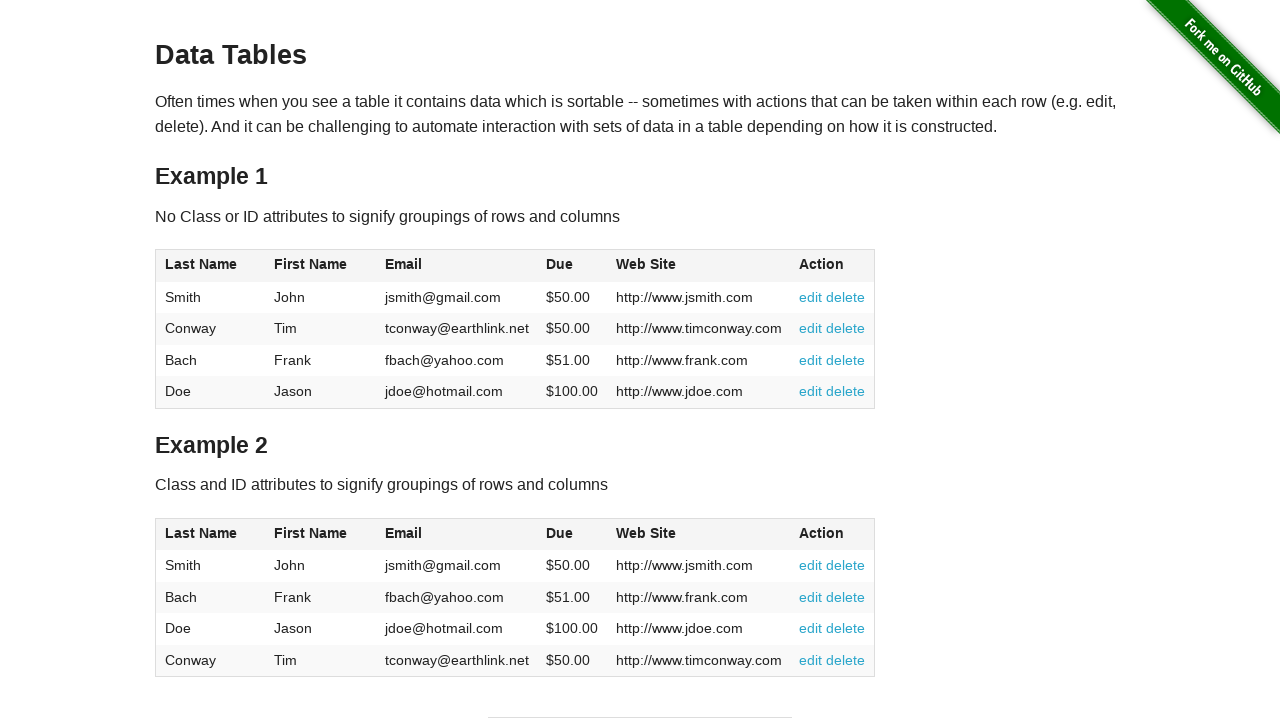

Clicked Due column header second time to sort descending at (572, 266) on #table1 thead tr th:nth-of-type(4)
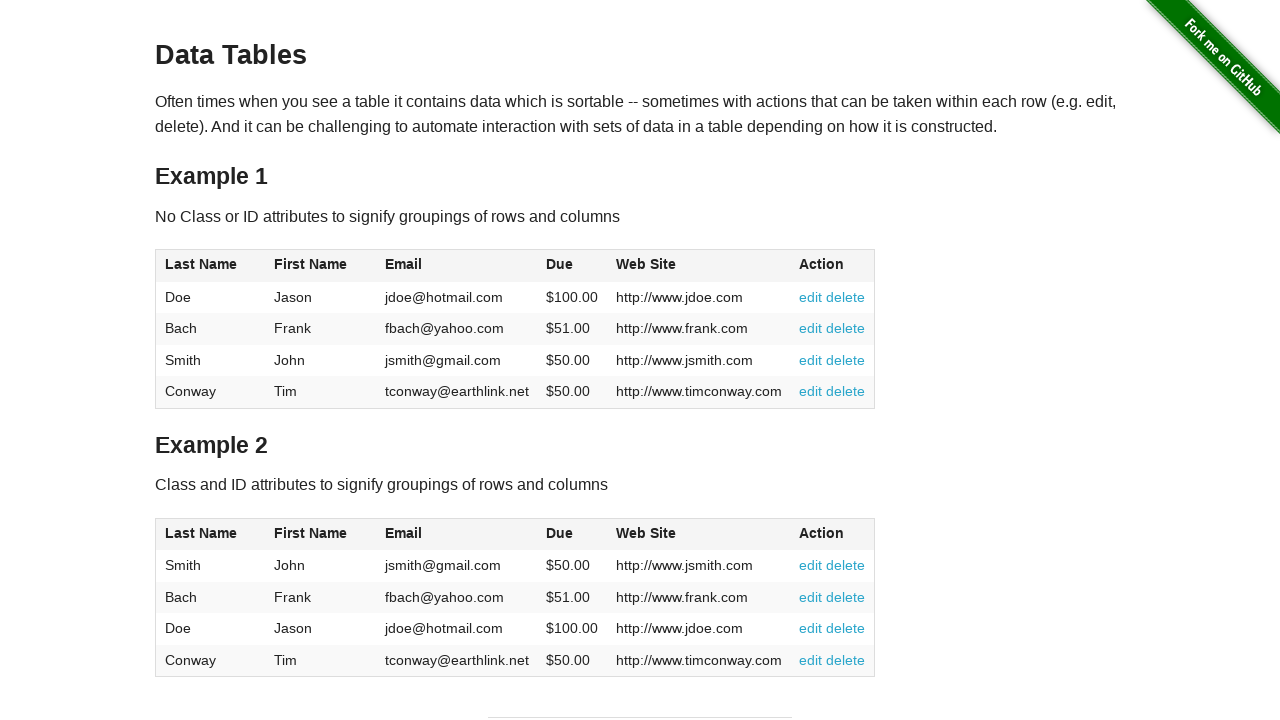

Table Due column values are loaded and ready
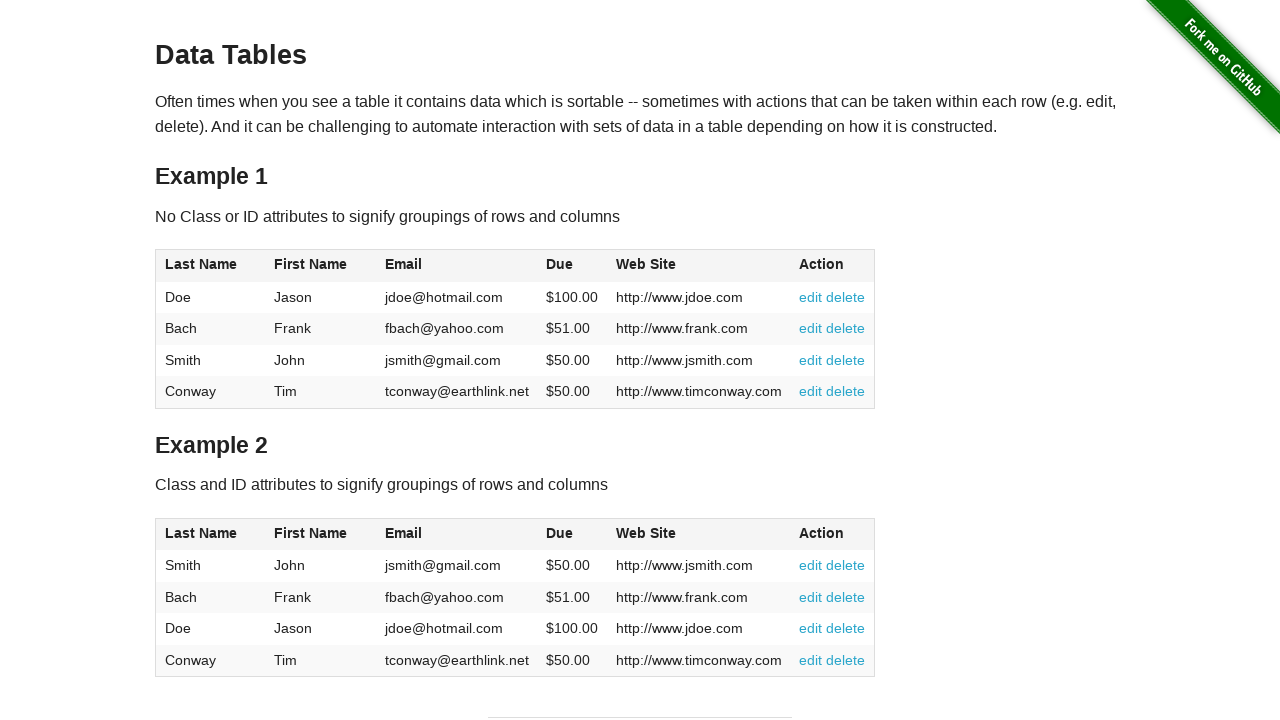

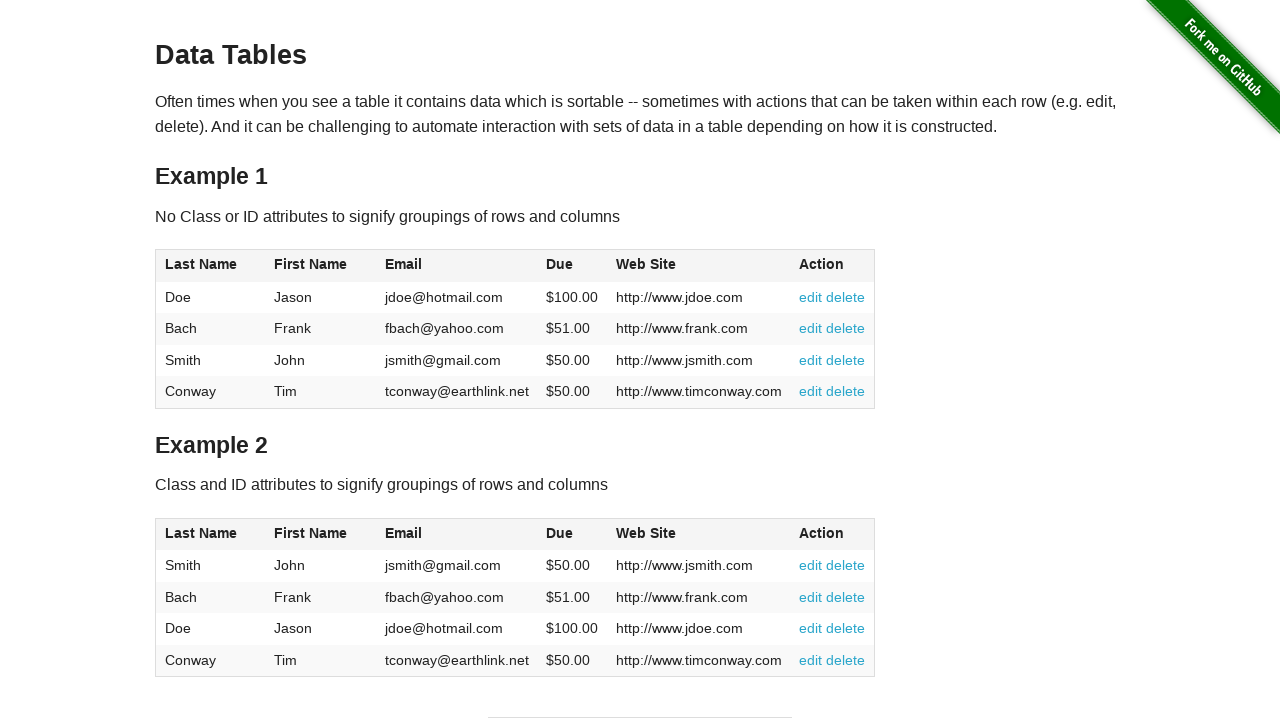